Tests handling of a prompt alert dialog by accepting it with text input and verifying the entered text message

Starting URL: https://www.techglobal-training.com/

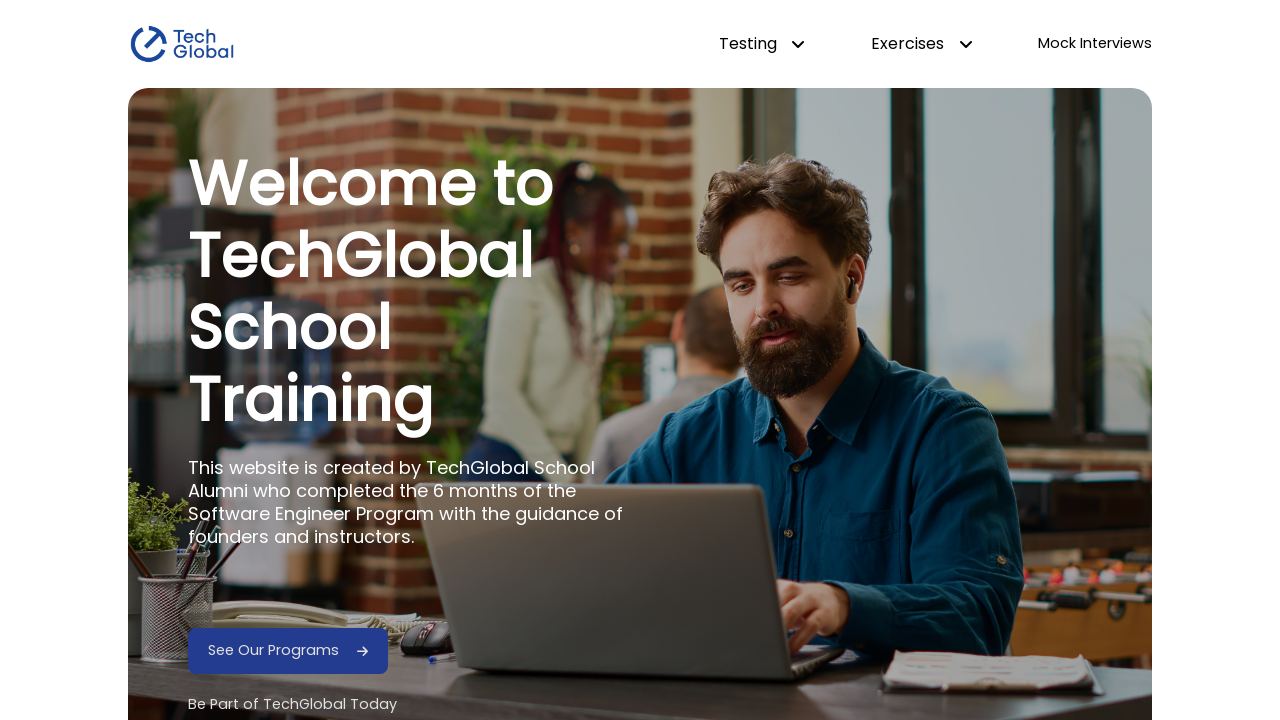

Hovered over dropdown-testing element at (762, 44) on #dropdown-testing
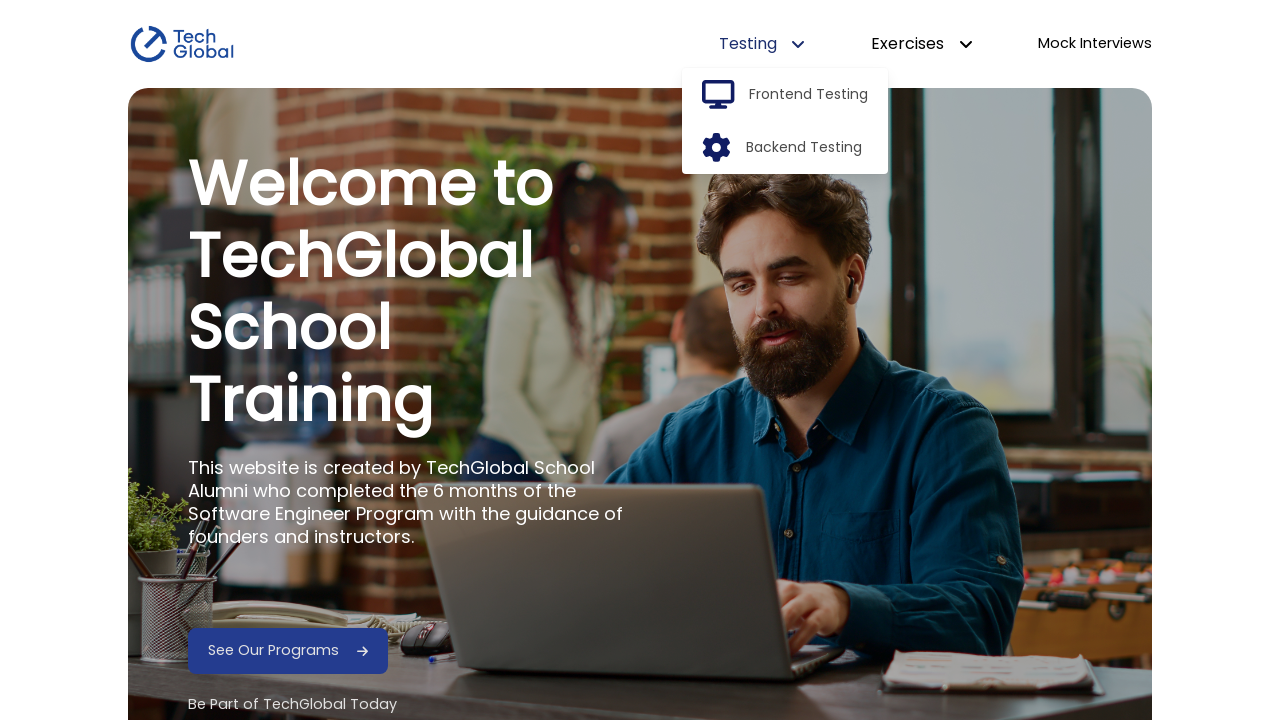

Clicked frontend-option dropdown menu at (809, 95) on #frontend-option
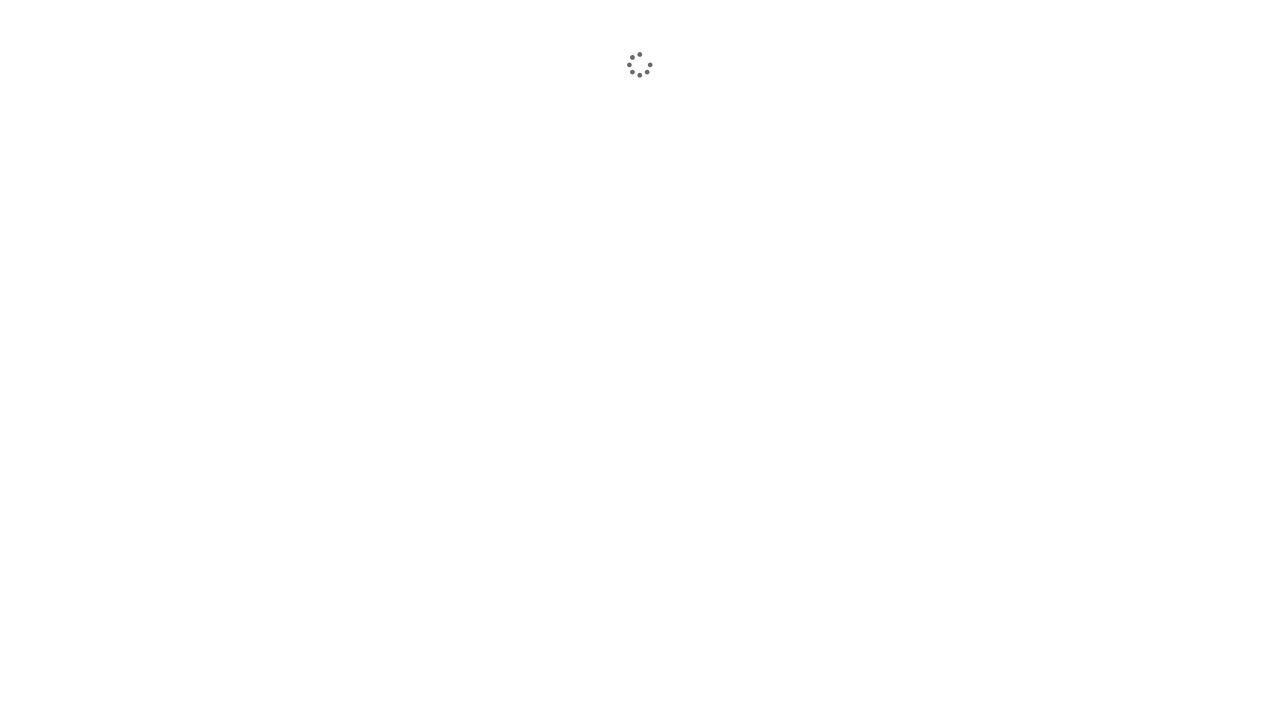

Clicked Alerts link to navigate to alerts page at (1065, 340) on internal:role=link[name="Alerts"i]
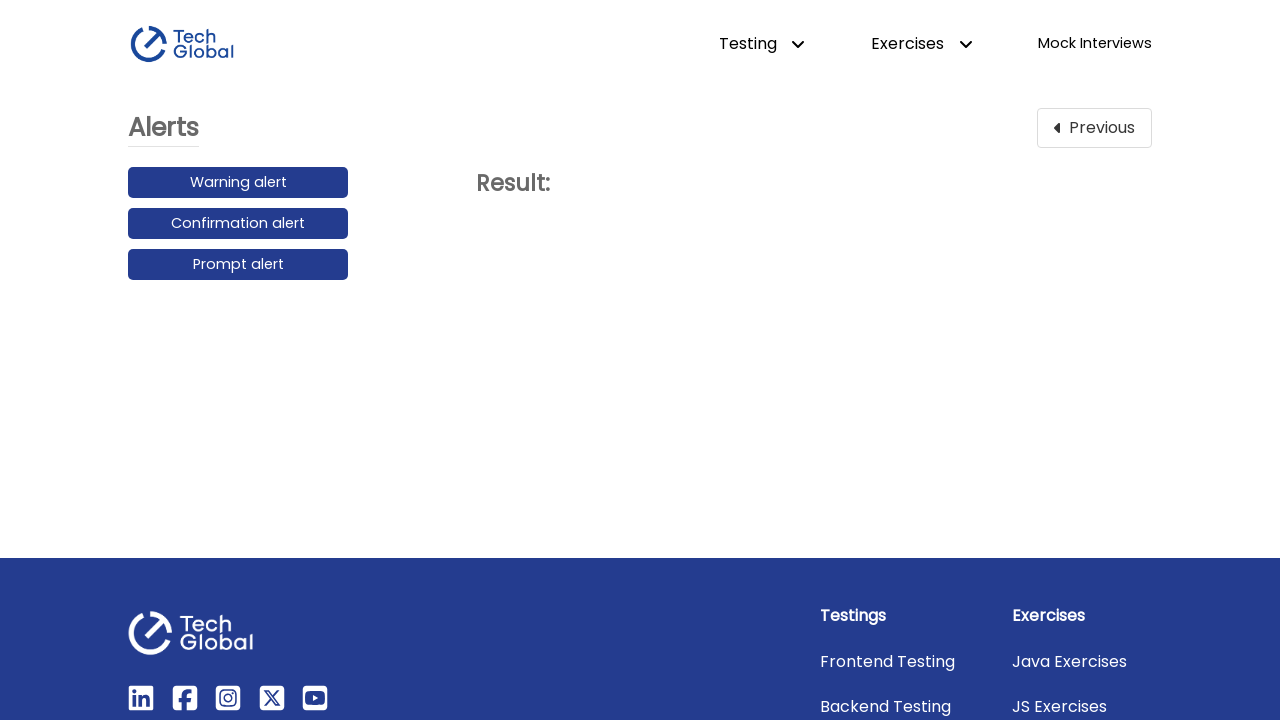

Set up dialog handler to accept prompt with text 'TechGlobal'
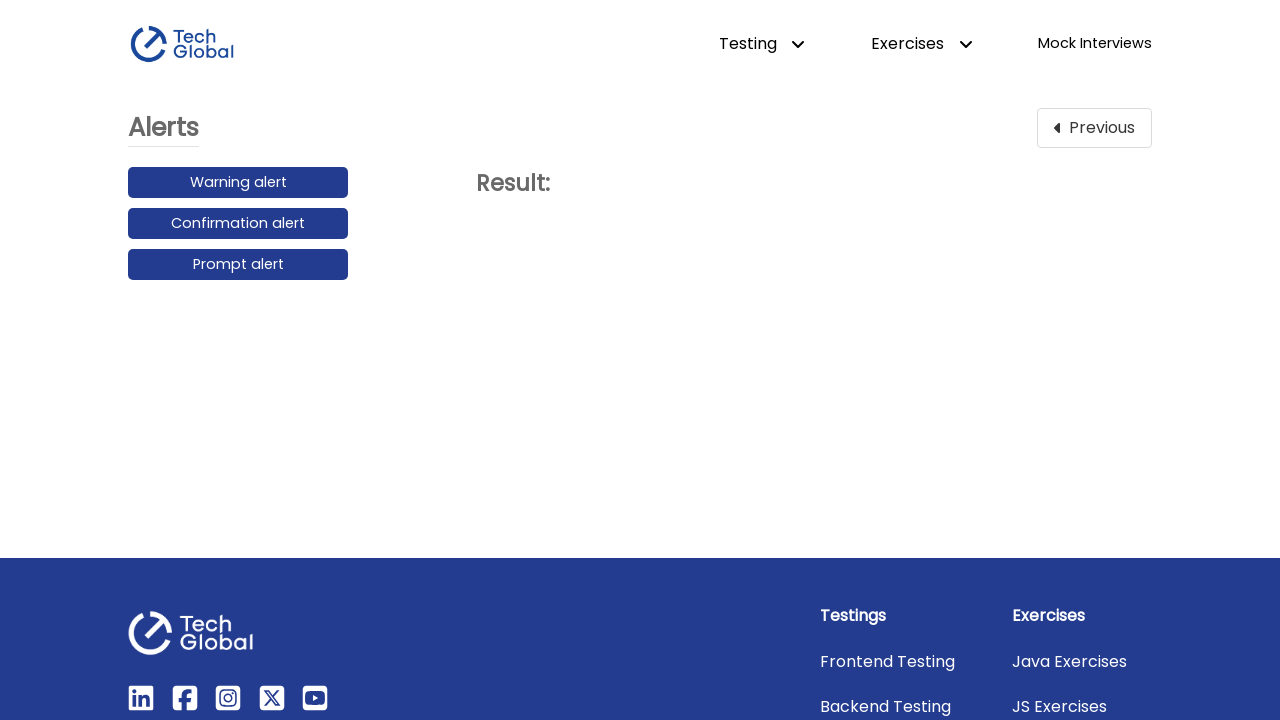

Clicked last alert button to trigger prompt dialog at (238, 265) on [id$="alert"] >> nth=-1
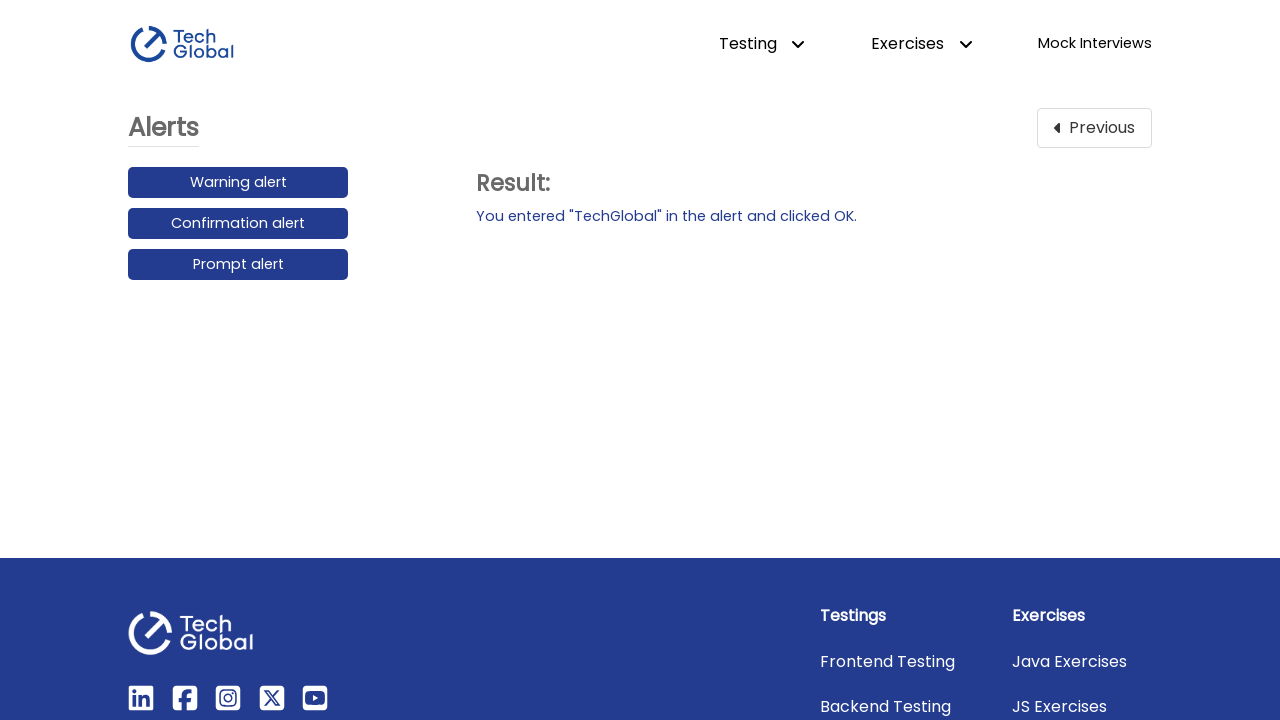

Verified action result element loaded after accepting prompt
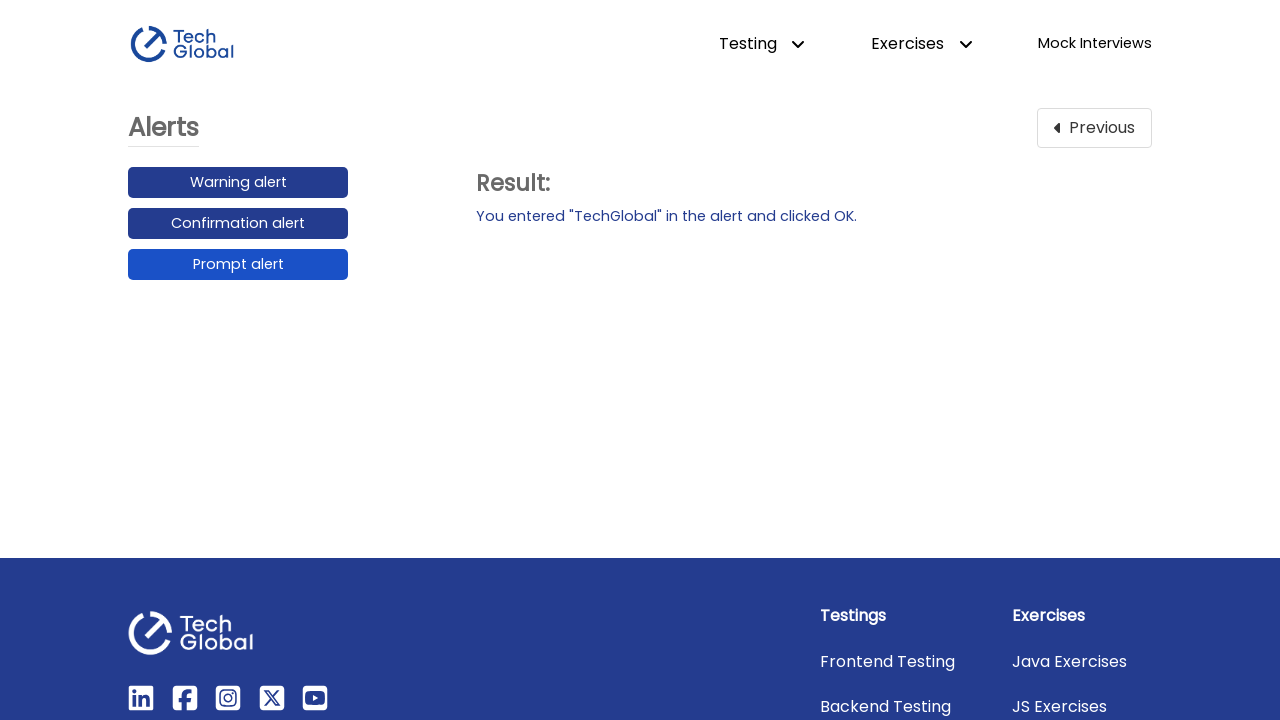

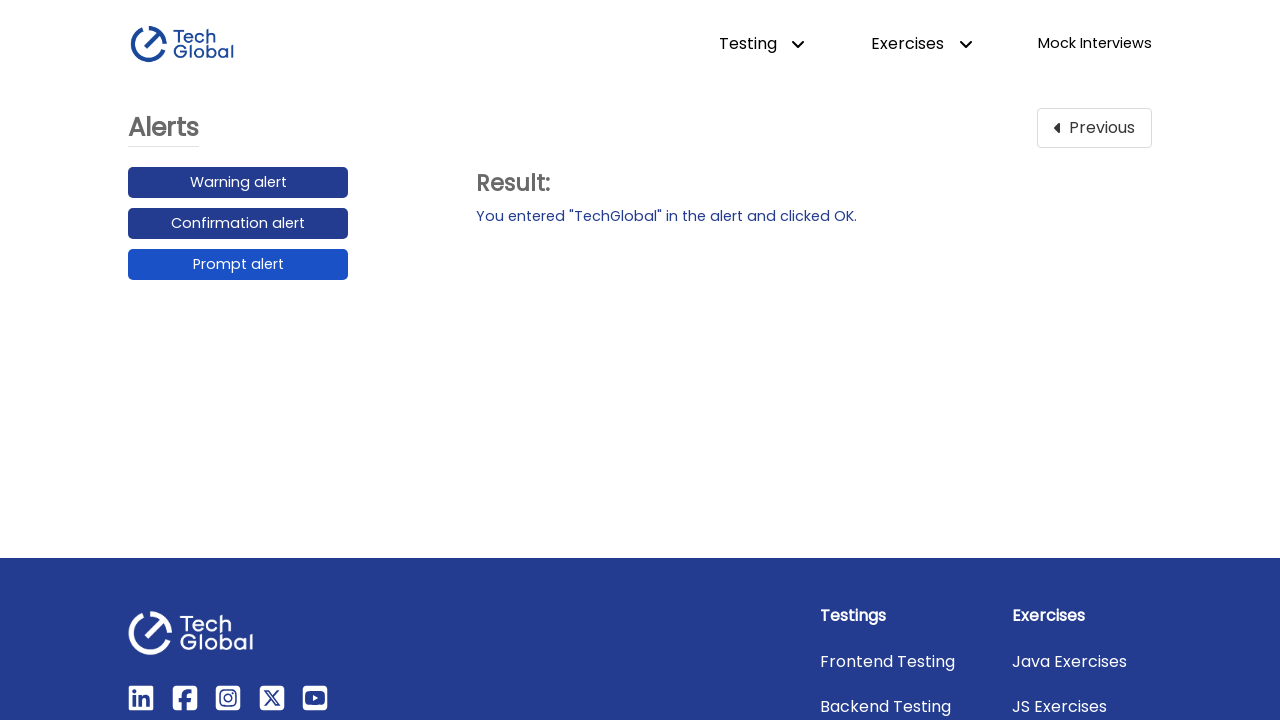